Tests a prompt popup by clicking a button and dismissing the prompt dialog.

Starting URL: https://kristinek.github.io/site/examples/alerts_popups

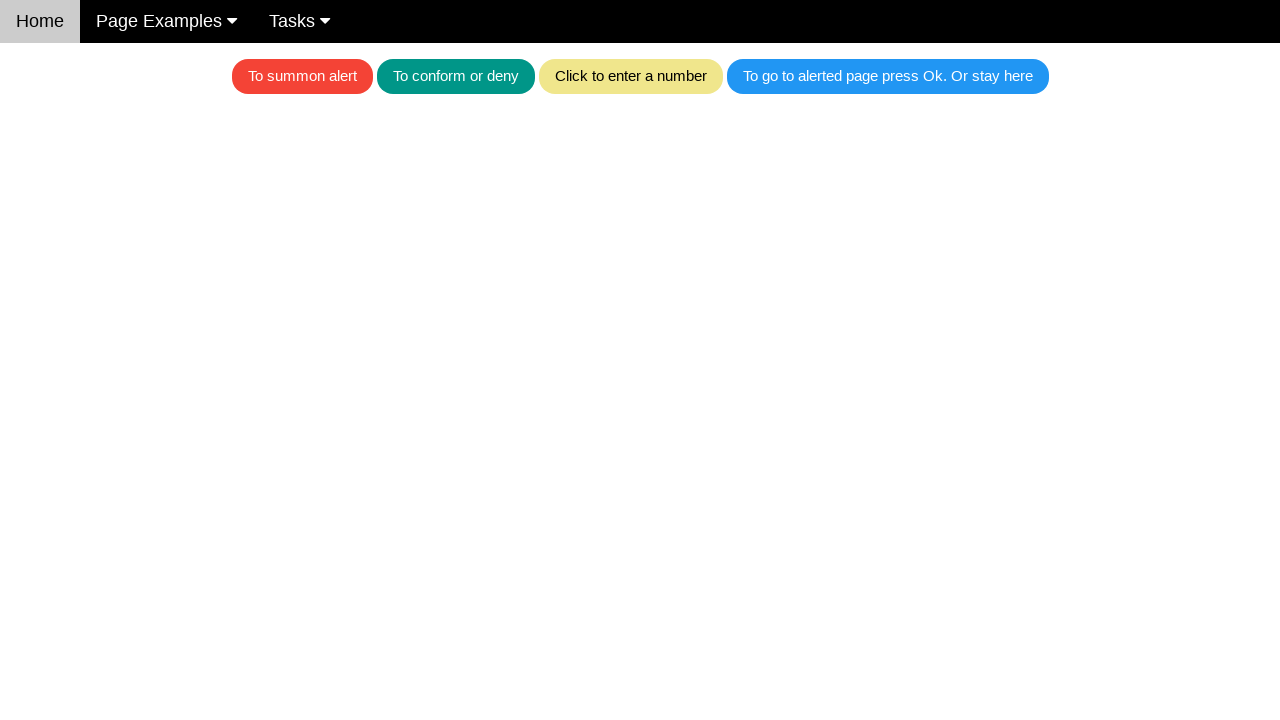

Set up dialog handler to dismiss prompts
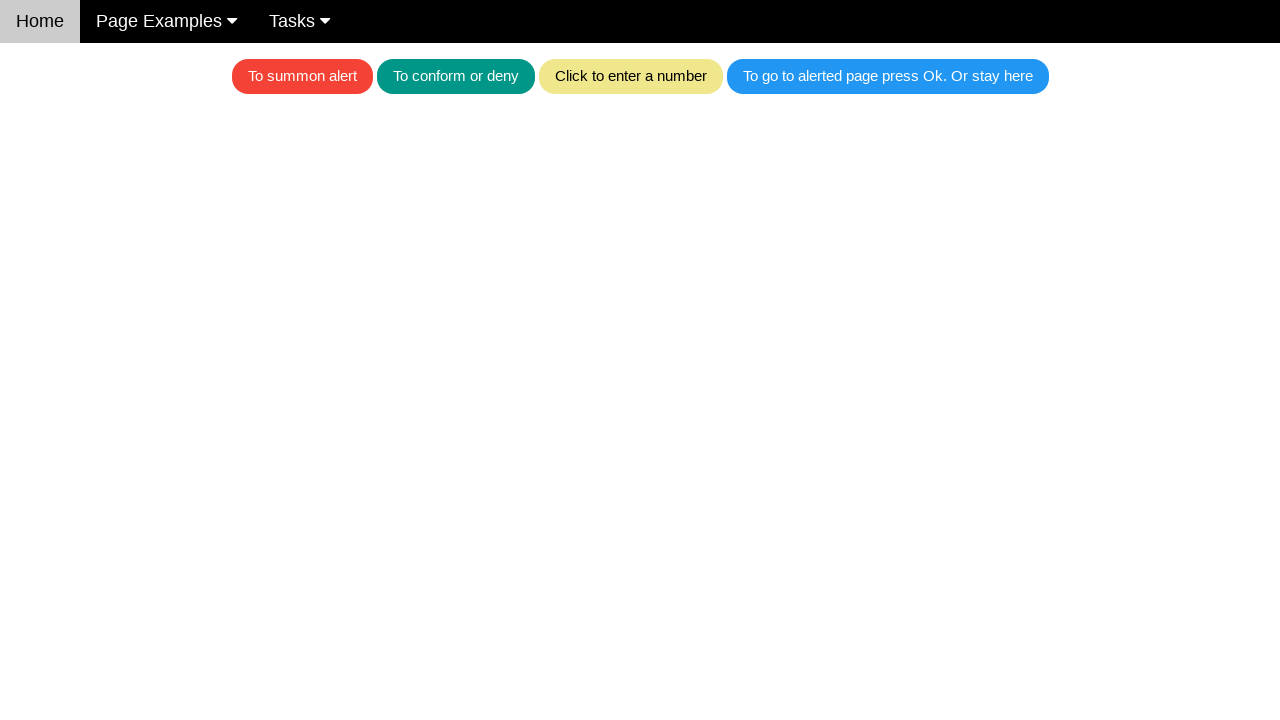

Clicked rounded button to trigger prompt popup at (302, 76) on .w3-round-xlarge
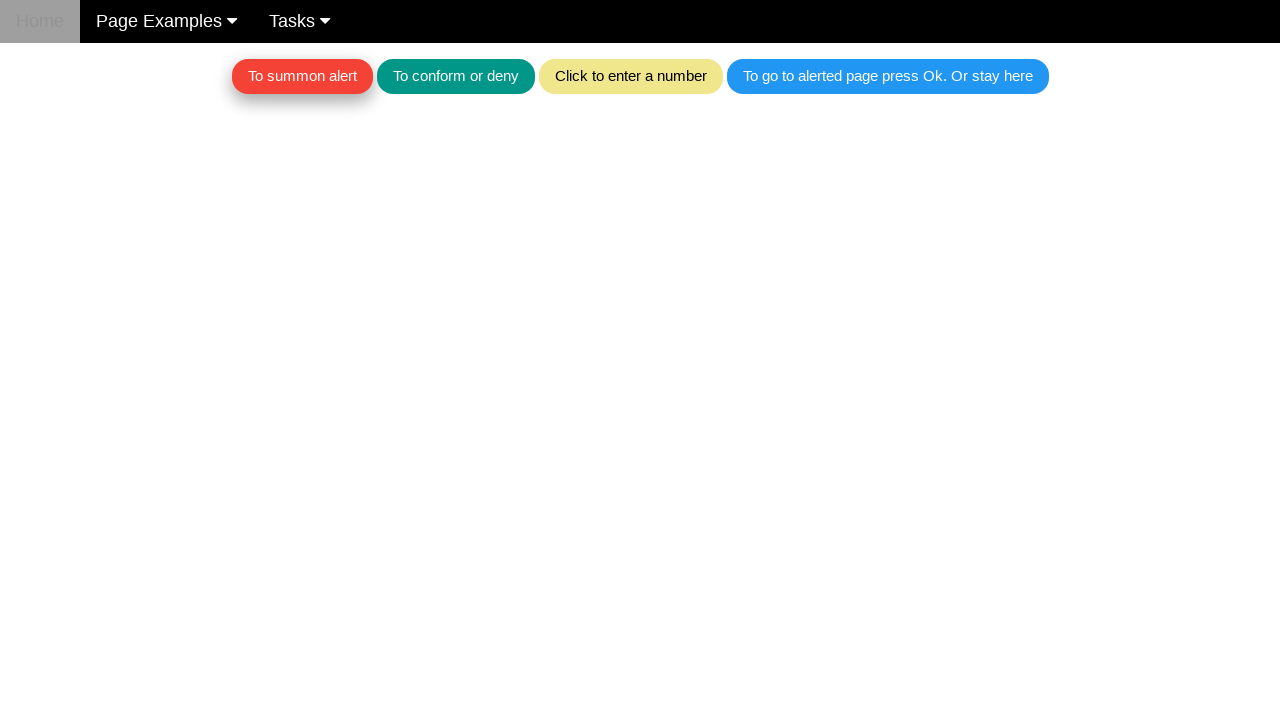

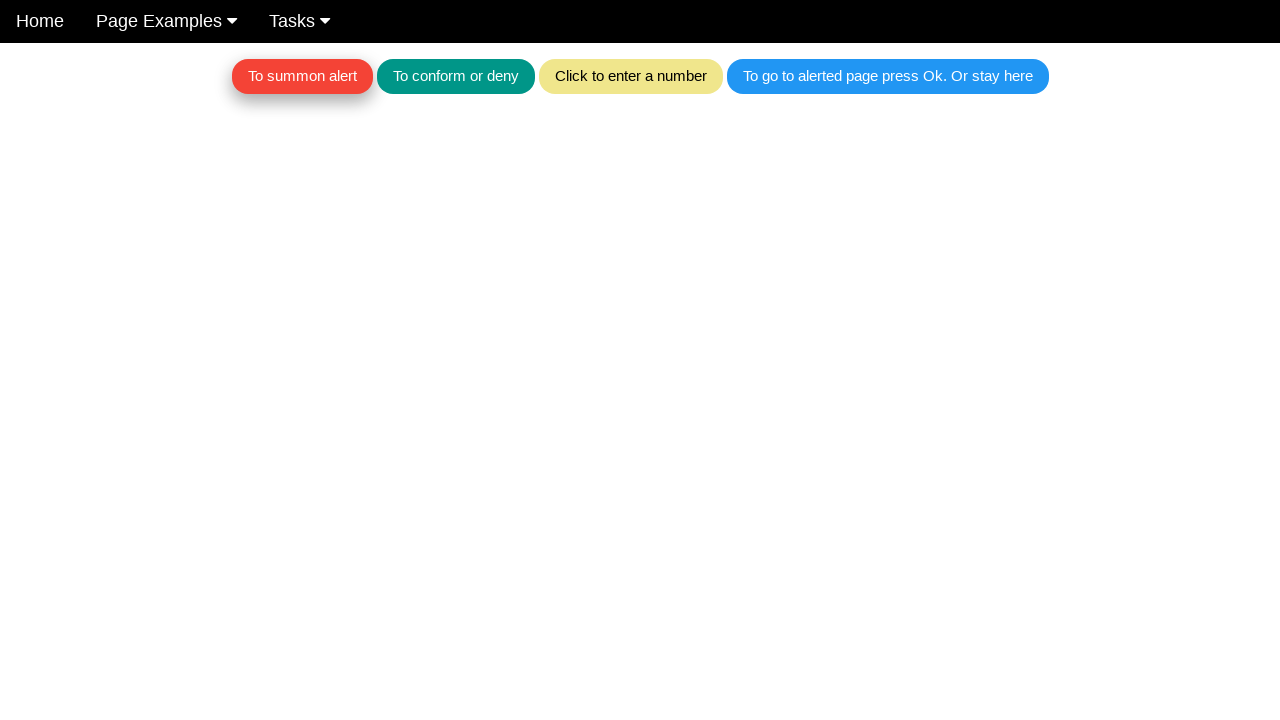